Tests redirect functionality by clicking a redirect link and verifying the navigation

Starting URL: http://the-internet.herokuapp.com/redirector

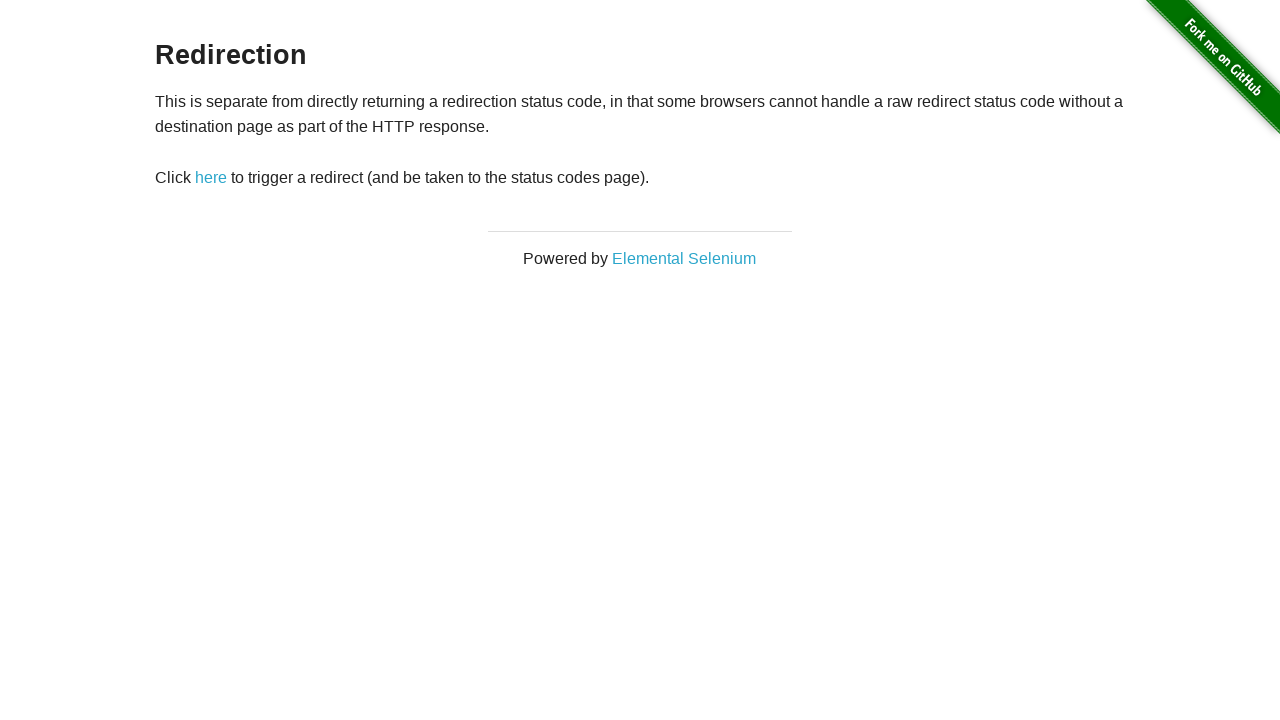

Clicked the redirect link at (211, 178) on a#redirect
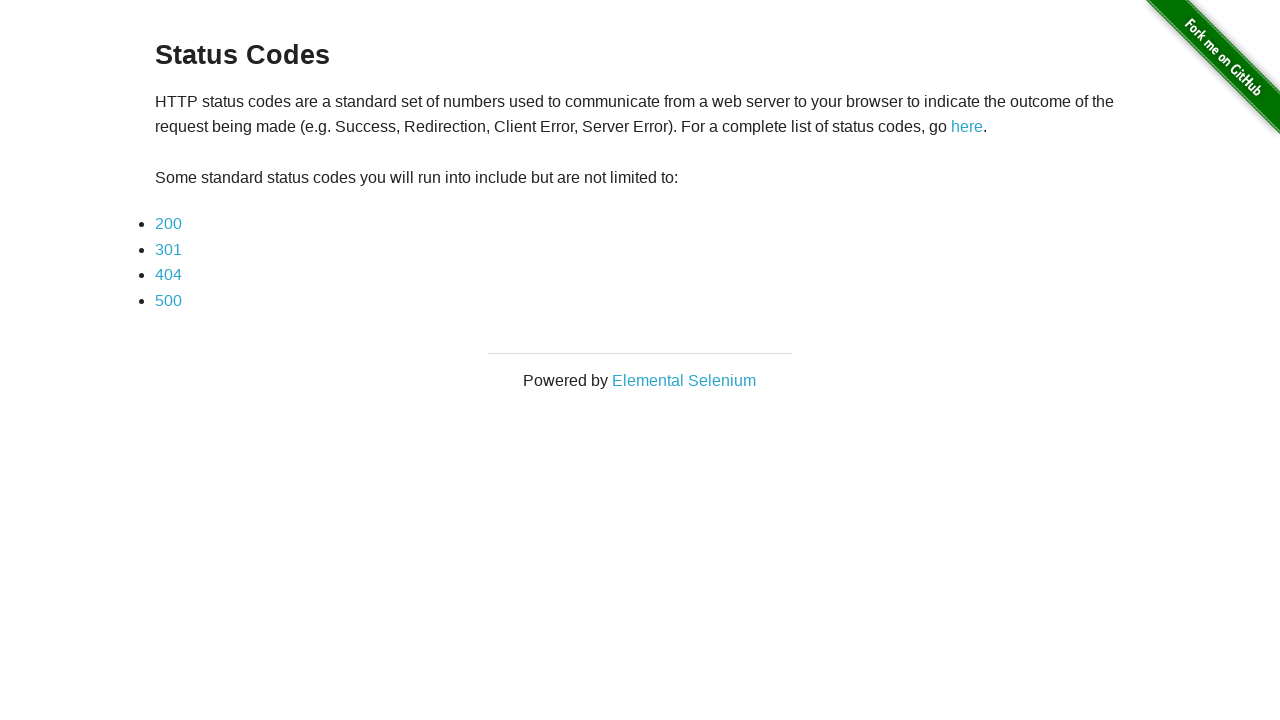

Waited for redirect navigation to complete
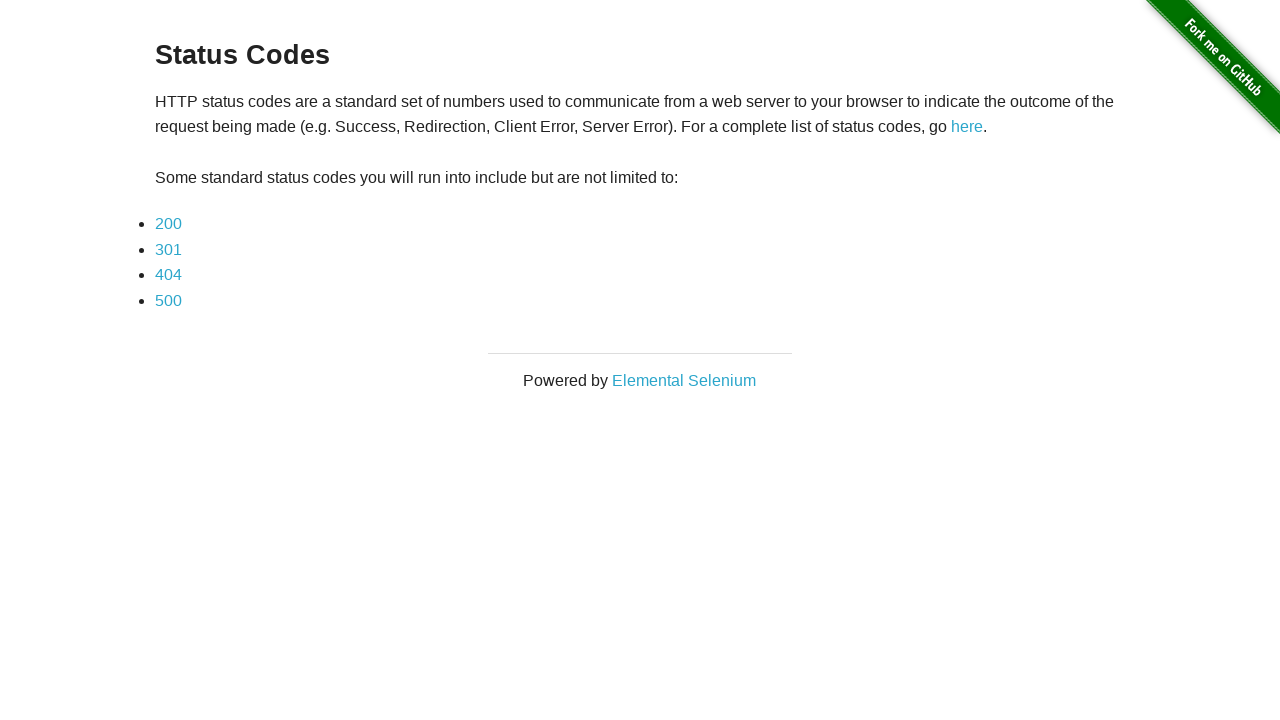

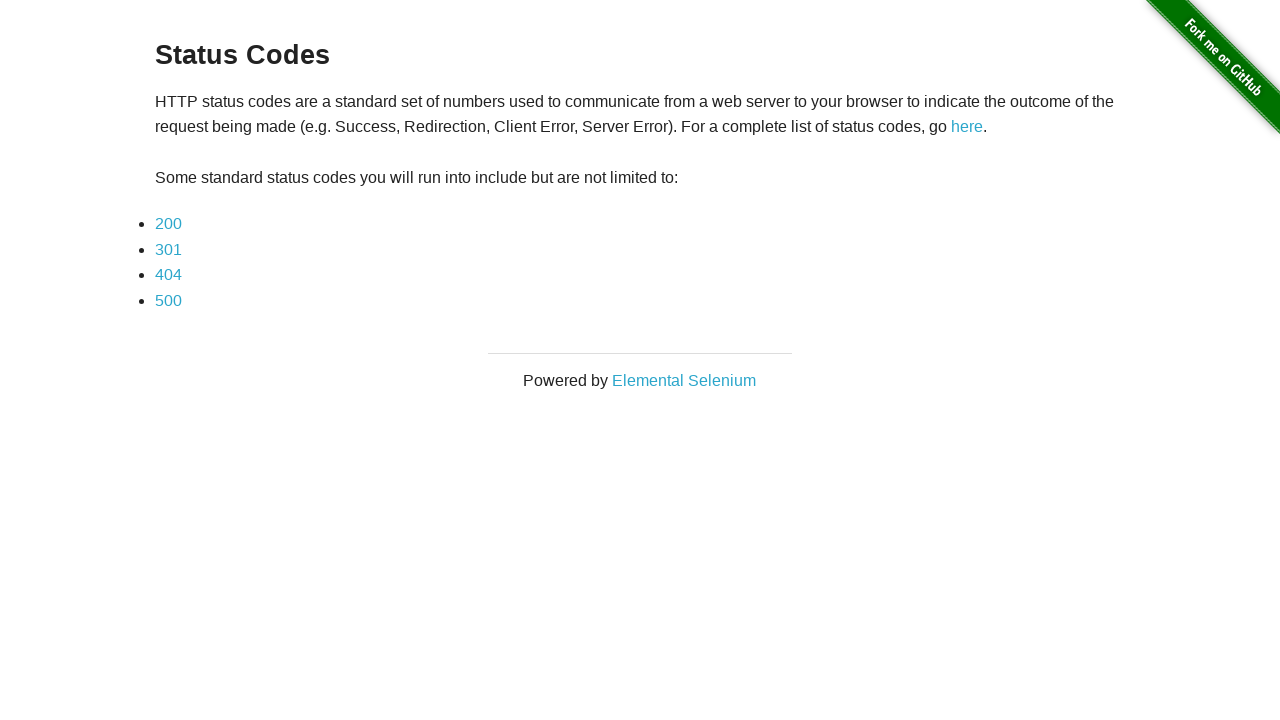